Tests alert handling by clicking a button to trigger an alert dialog and accepting it

Starting URL: https://vip.ceshiren.com/#/ui_study/frame

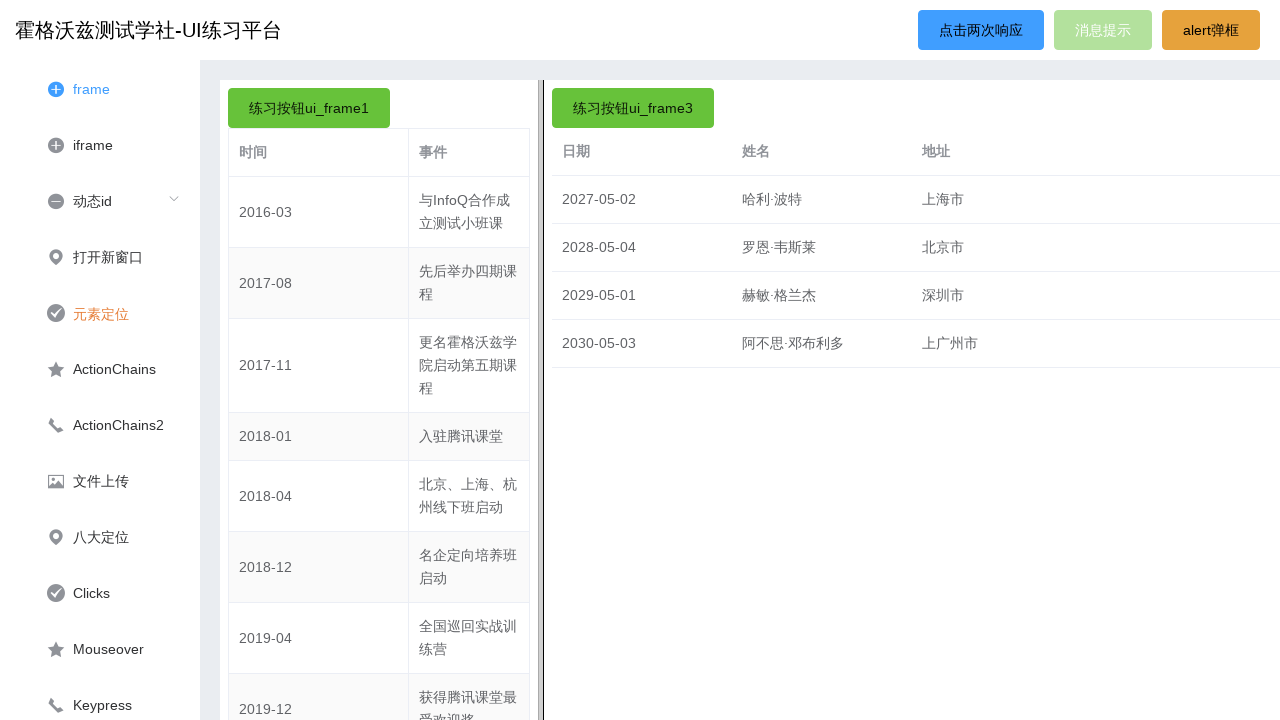

Clicked warning button to trigger alert dialog at (1211, 30) on #warning_btn
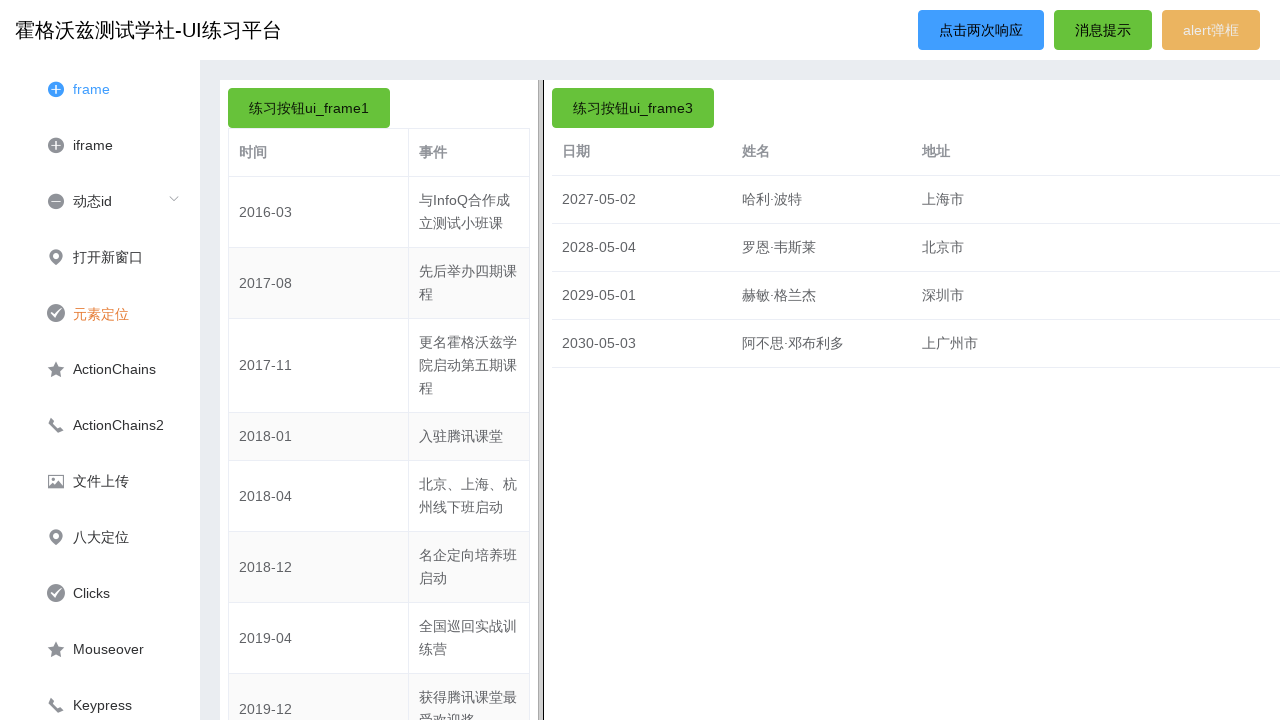

Set up dialog handler to accept alert
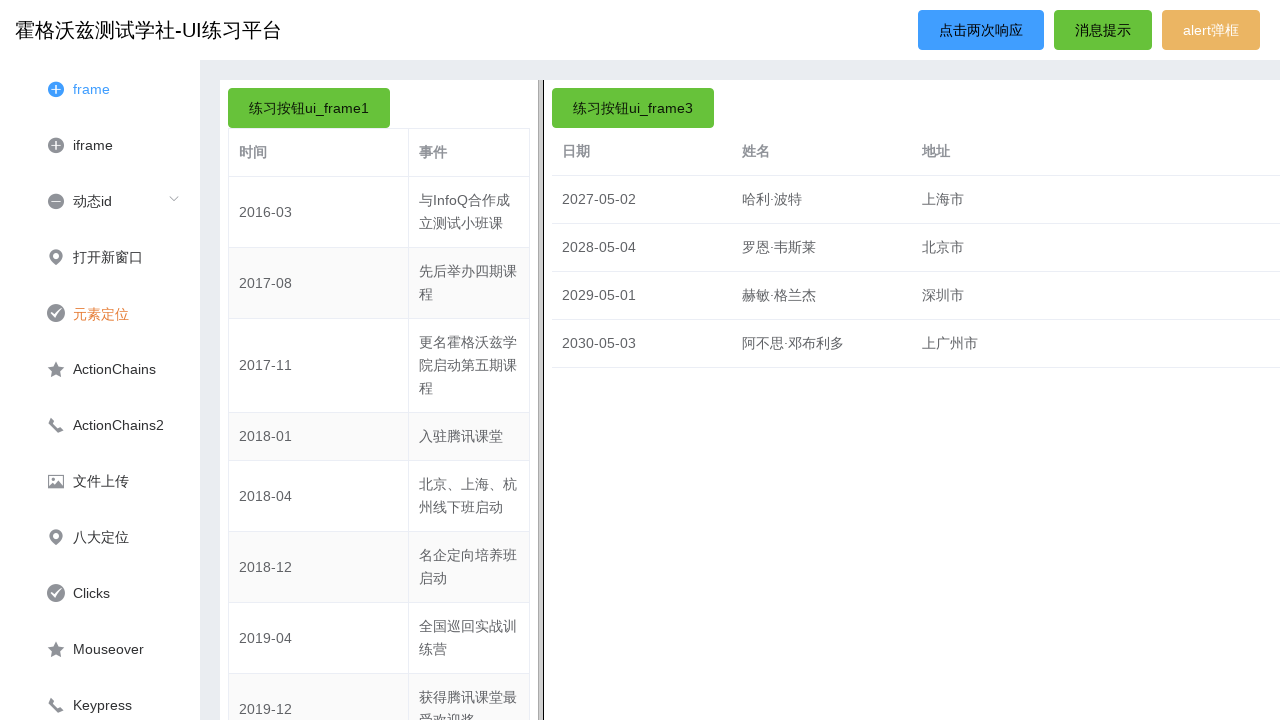

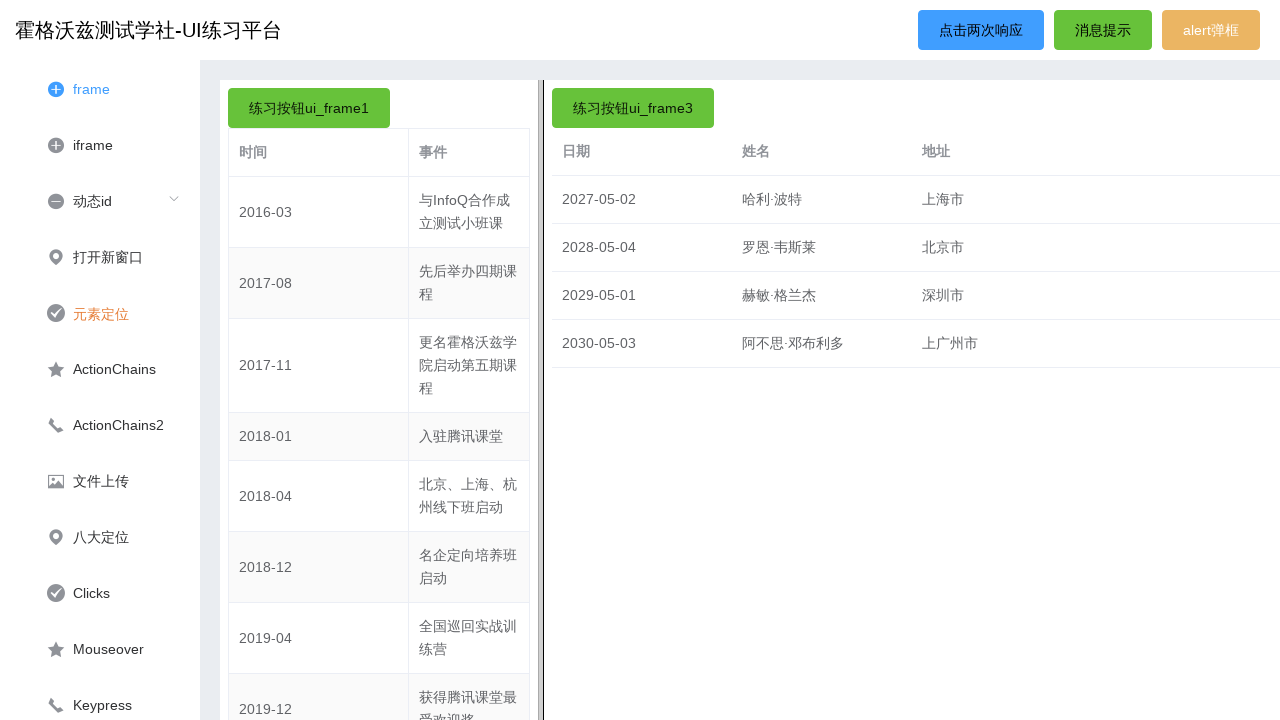